Tests clicking Submit menu item and verifying submenu header text

Starting URL: http://www.99-bottles-of-beer.net/

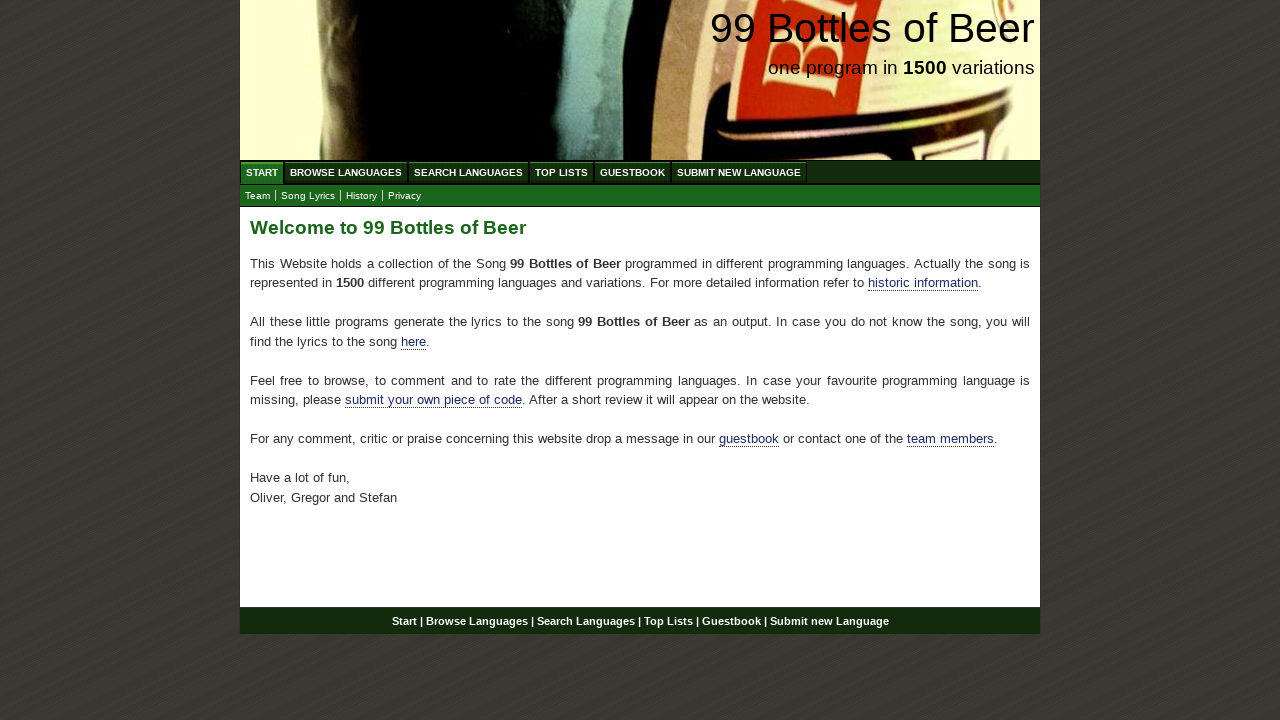

Clicked Submit menu item at (739, 172) on xpath=//*[@id='menu']/li[6]/a
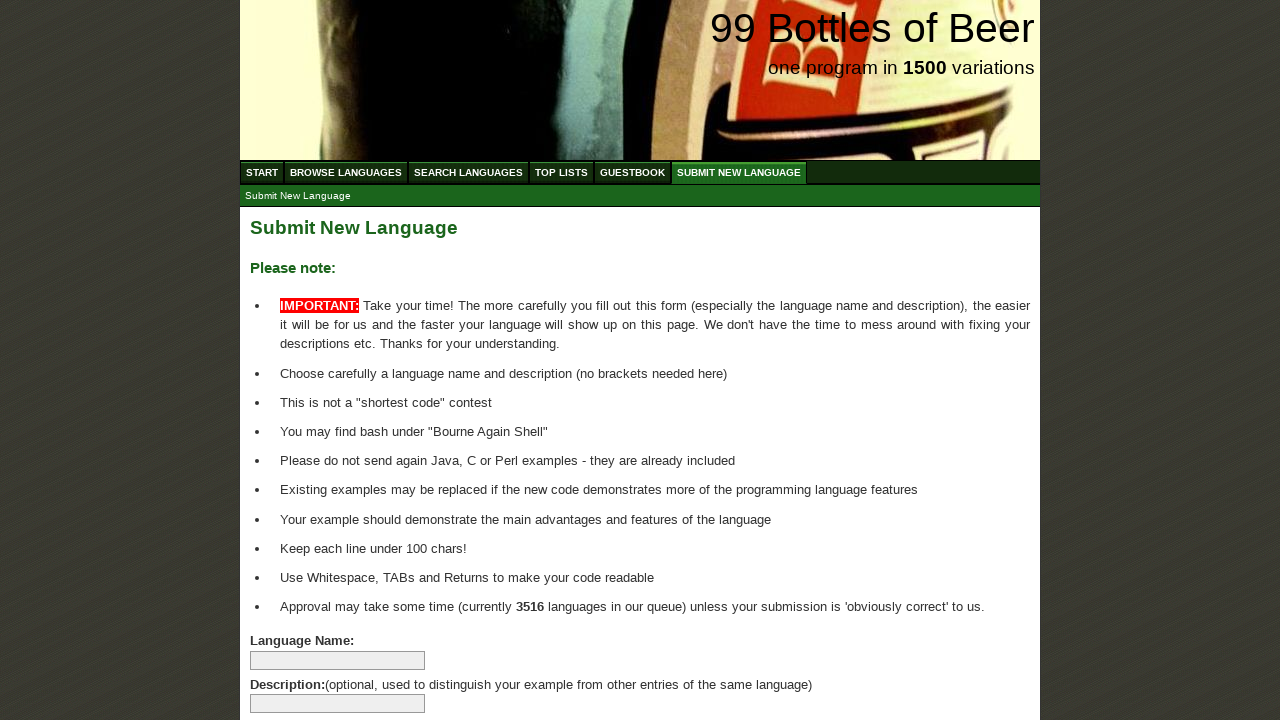

Located submenu header element
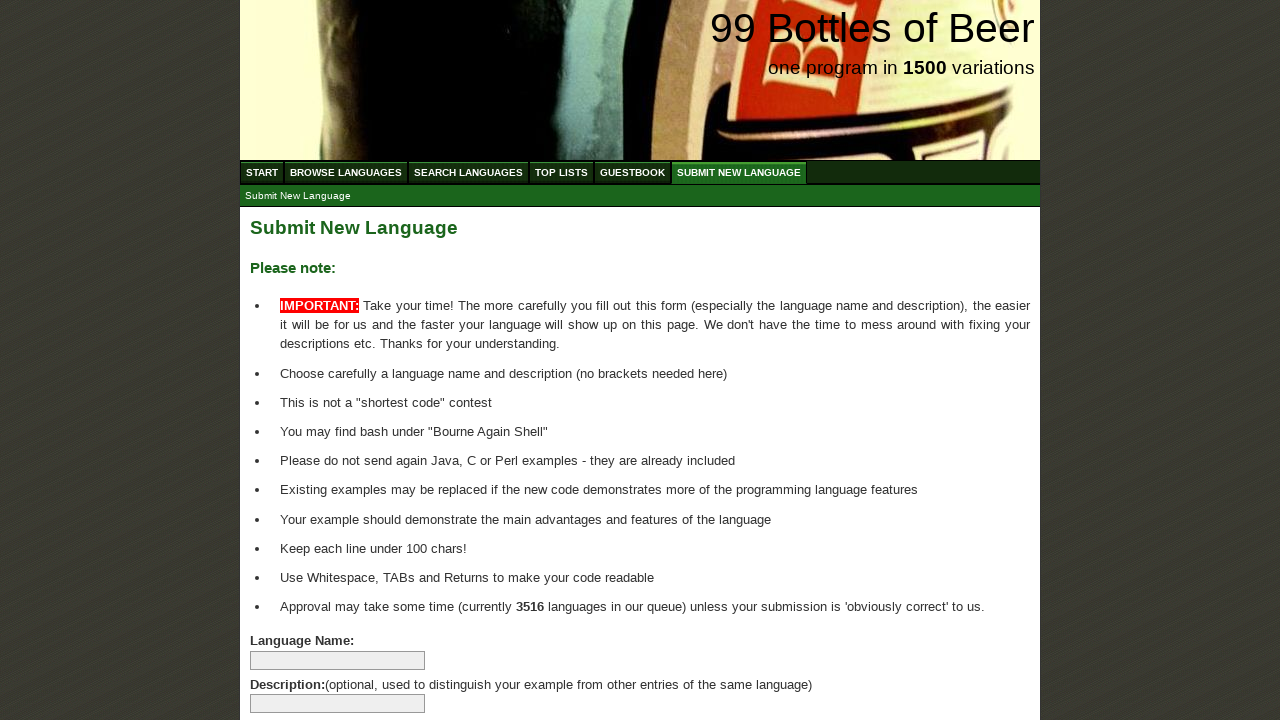

Submenu header element is visible
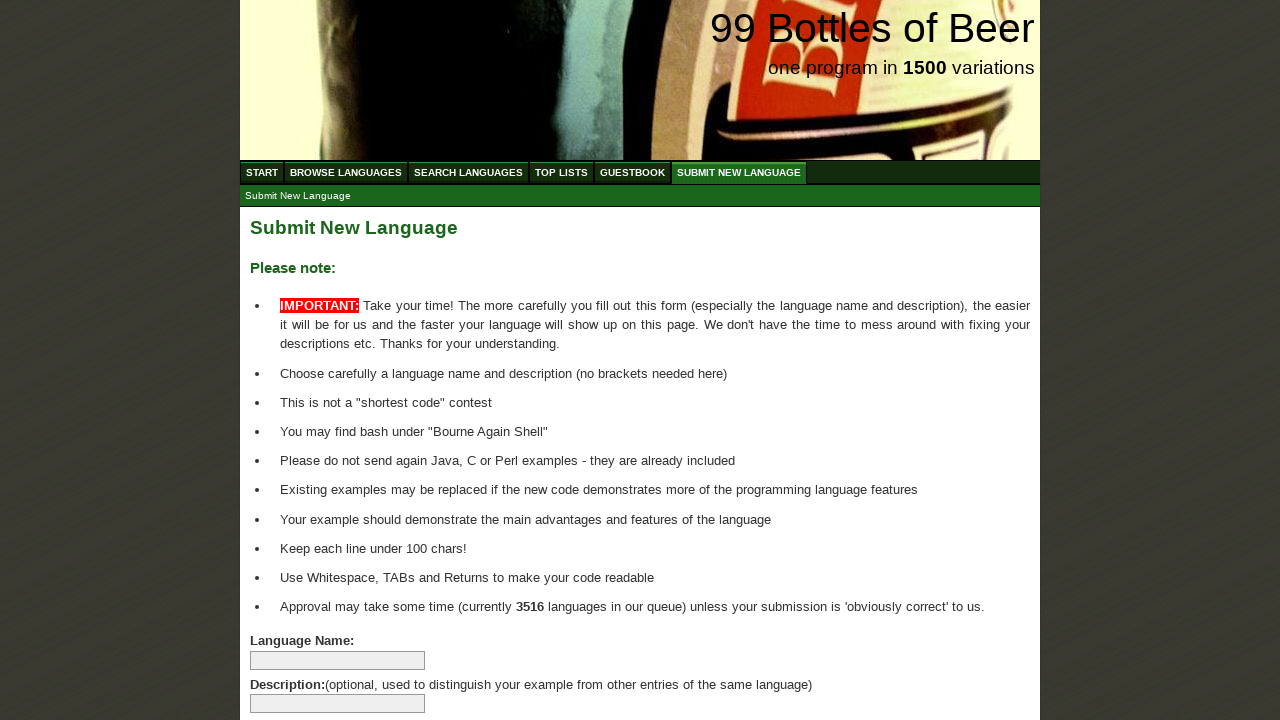

Verified submenu header text is 'Submit New Language'
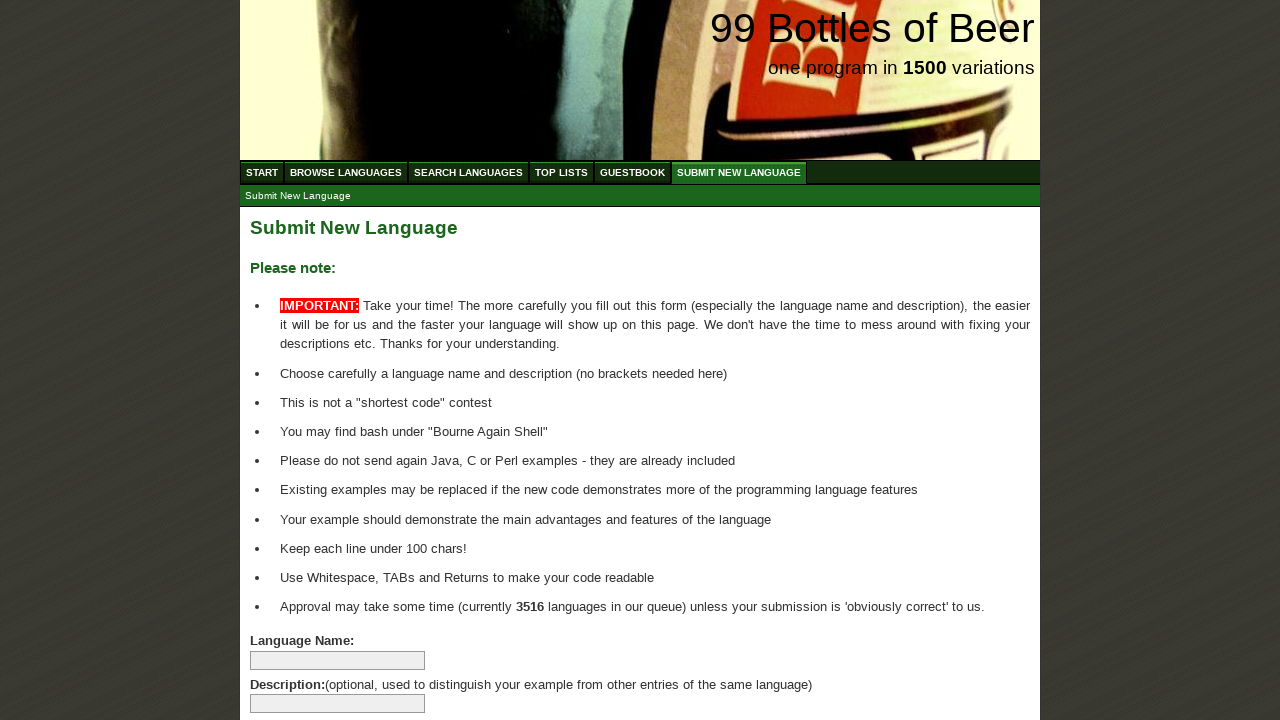

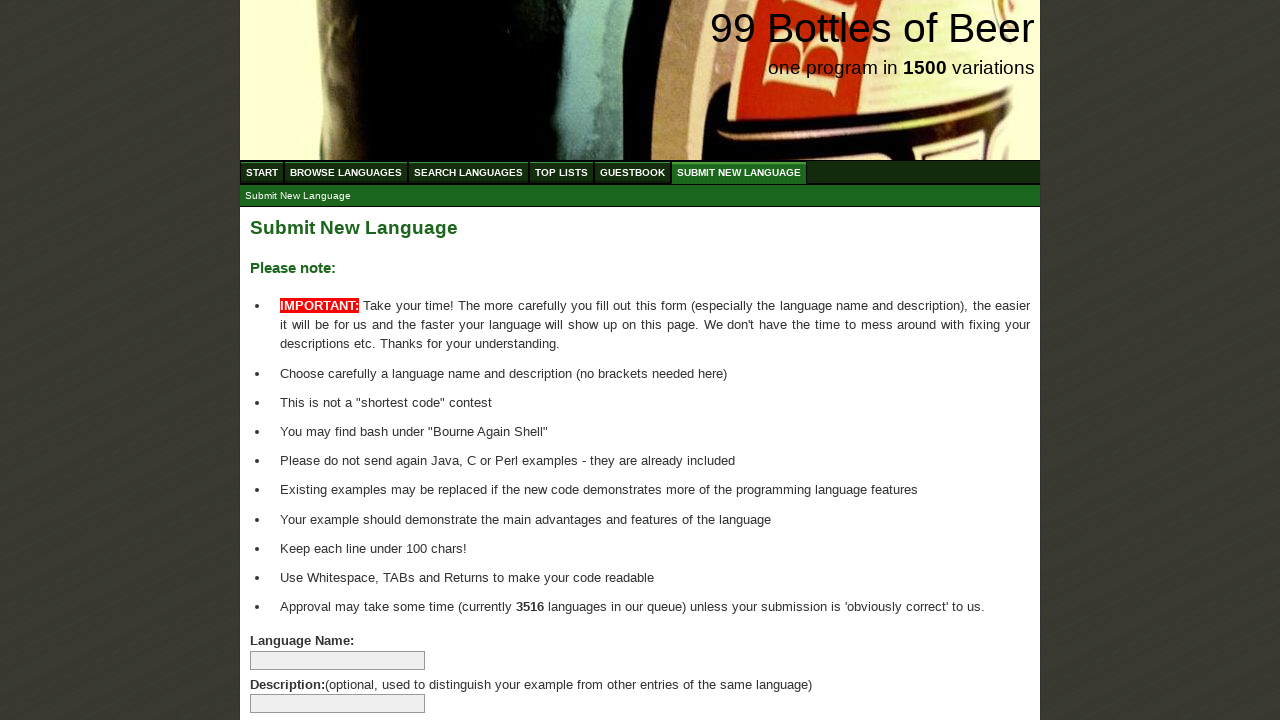